Navigates to the DemoQA buttons page and verifies the page loads correctly by waiting for the buttons to be visible

Starting URL: https://demoqa.com/buttons

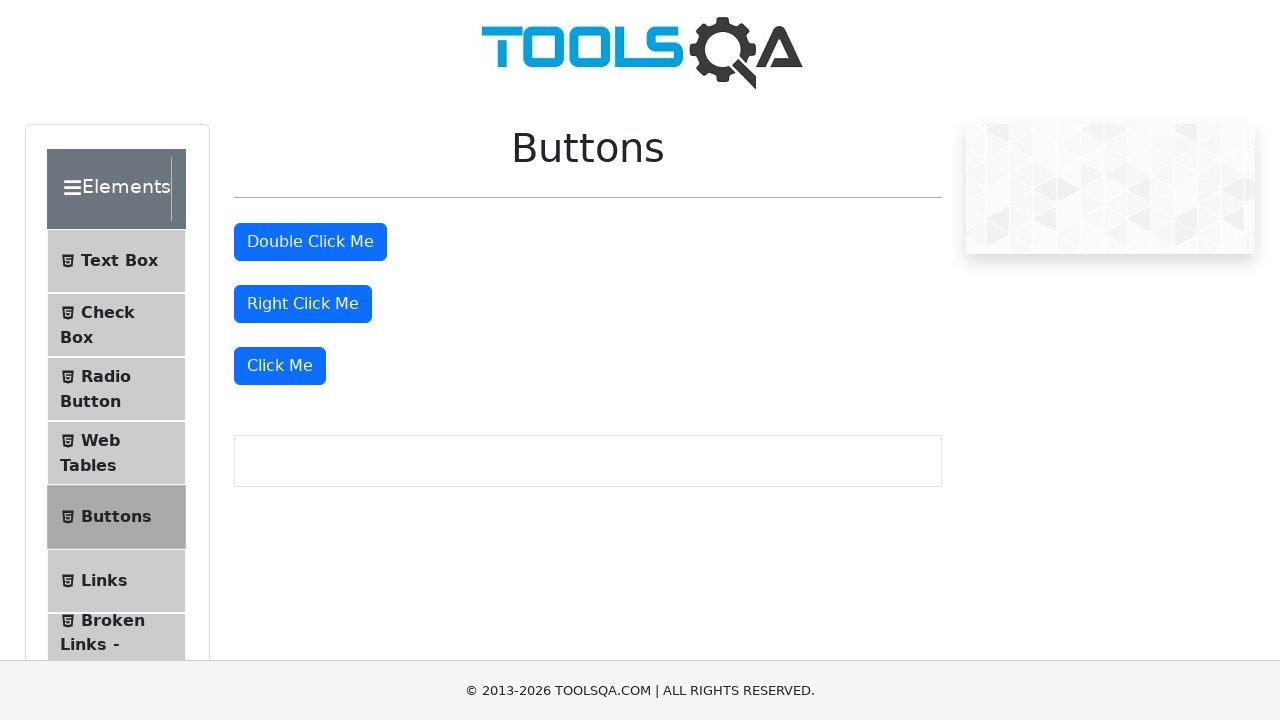

Navigated to DemoQA buttons page
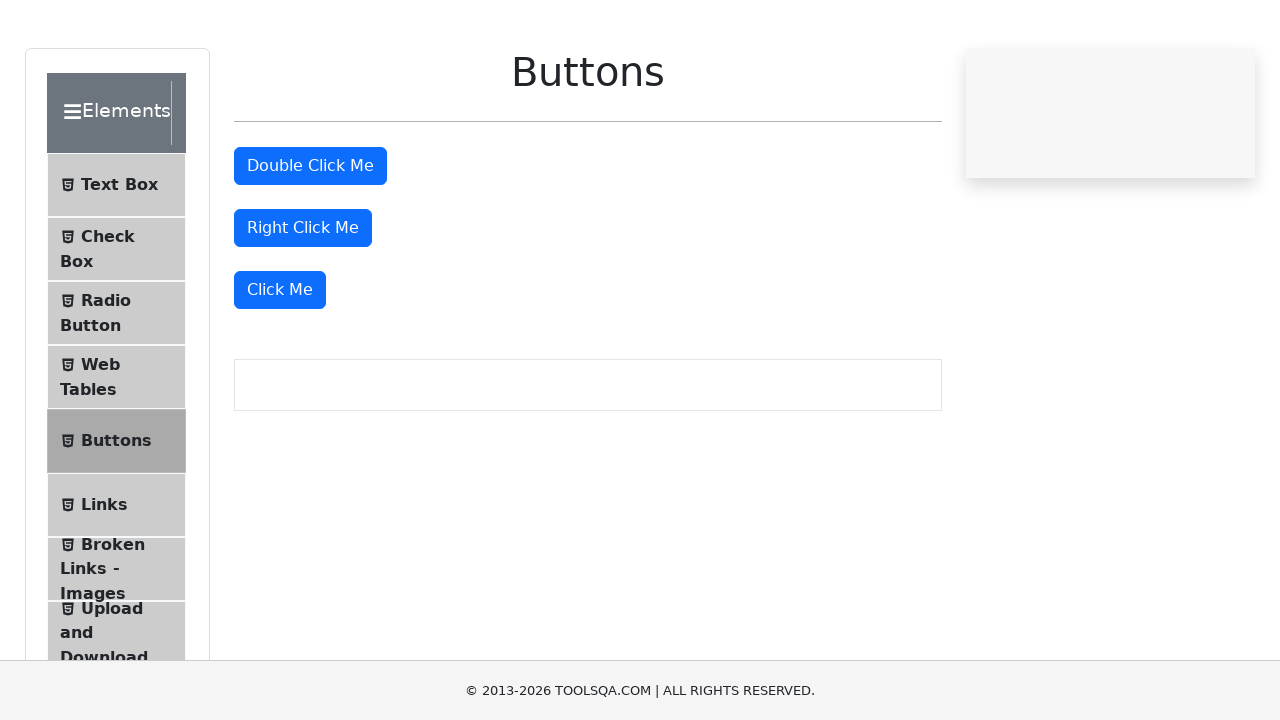

Buttons page loaded and 'Click Me' button is visible
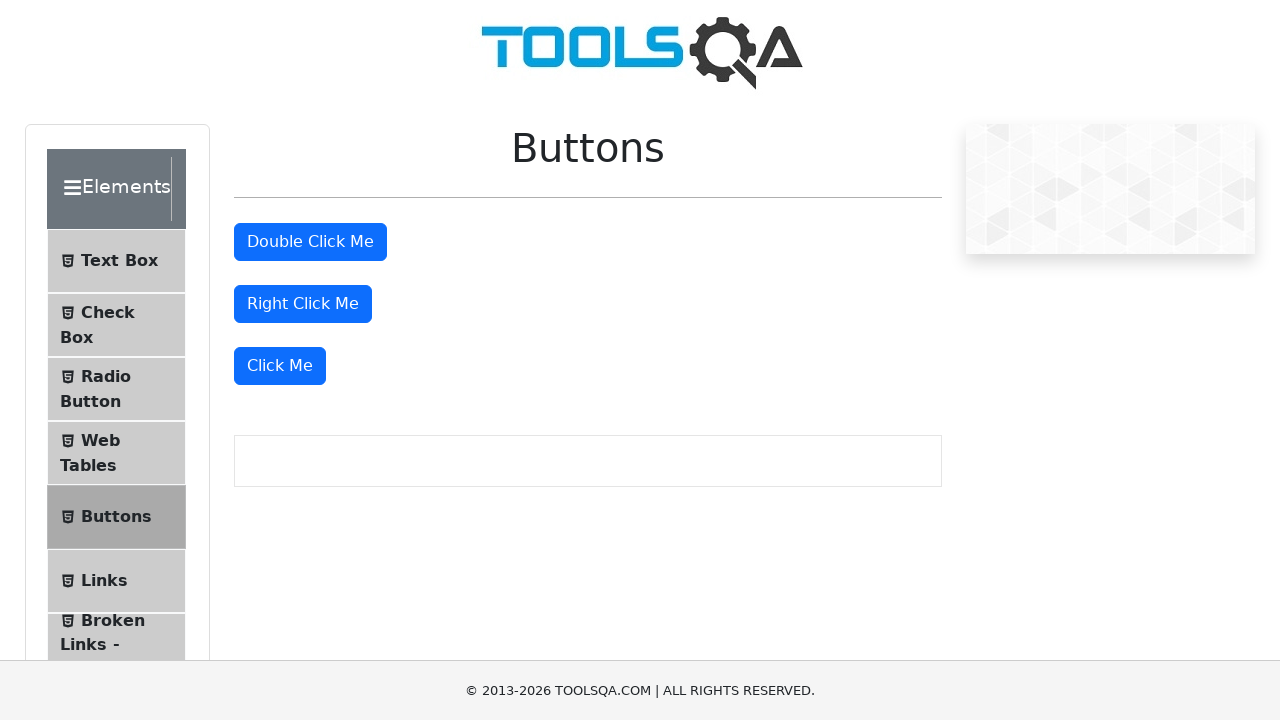

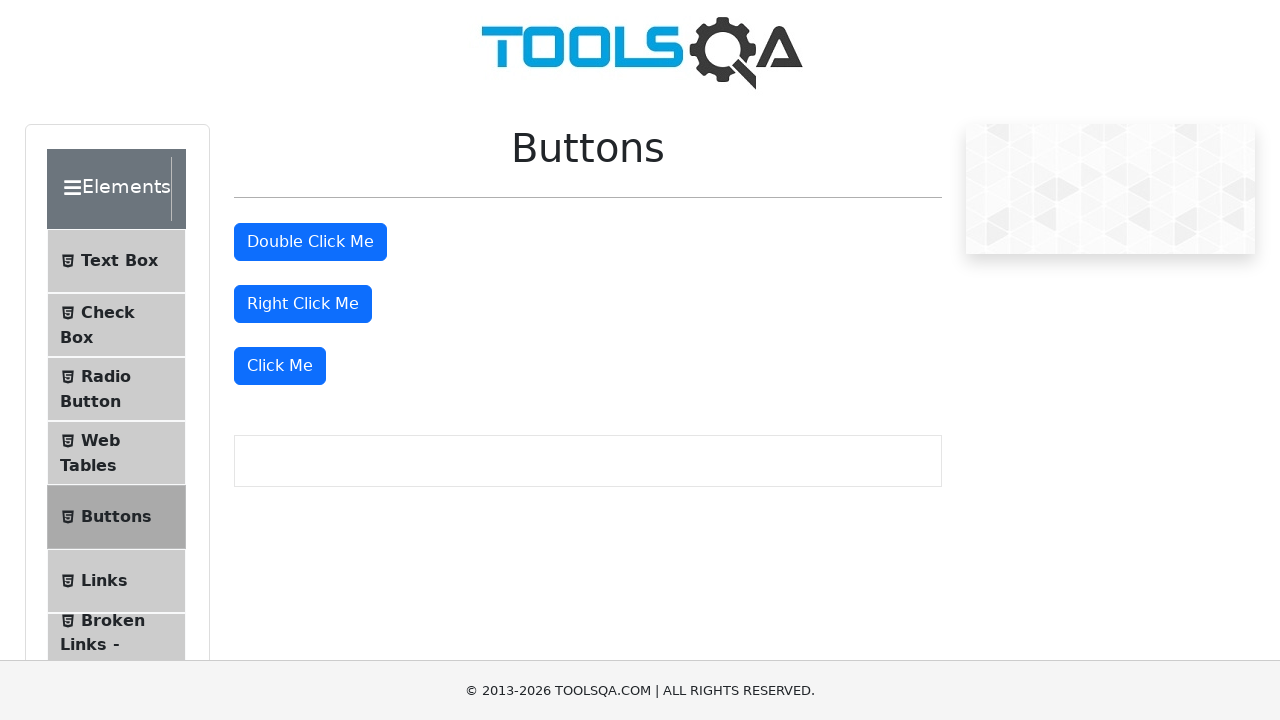